Tests sorting the Due column in ascending order by clicking the column header and verifying the values are sorted numerically from low to high.

Starting URL: http://the-internet.herokuapp.com/tables

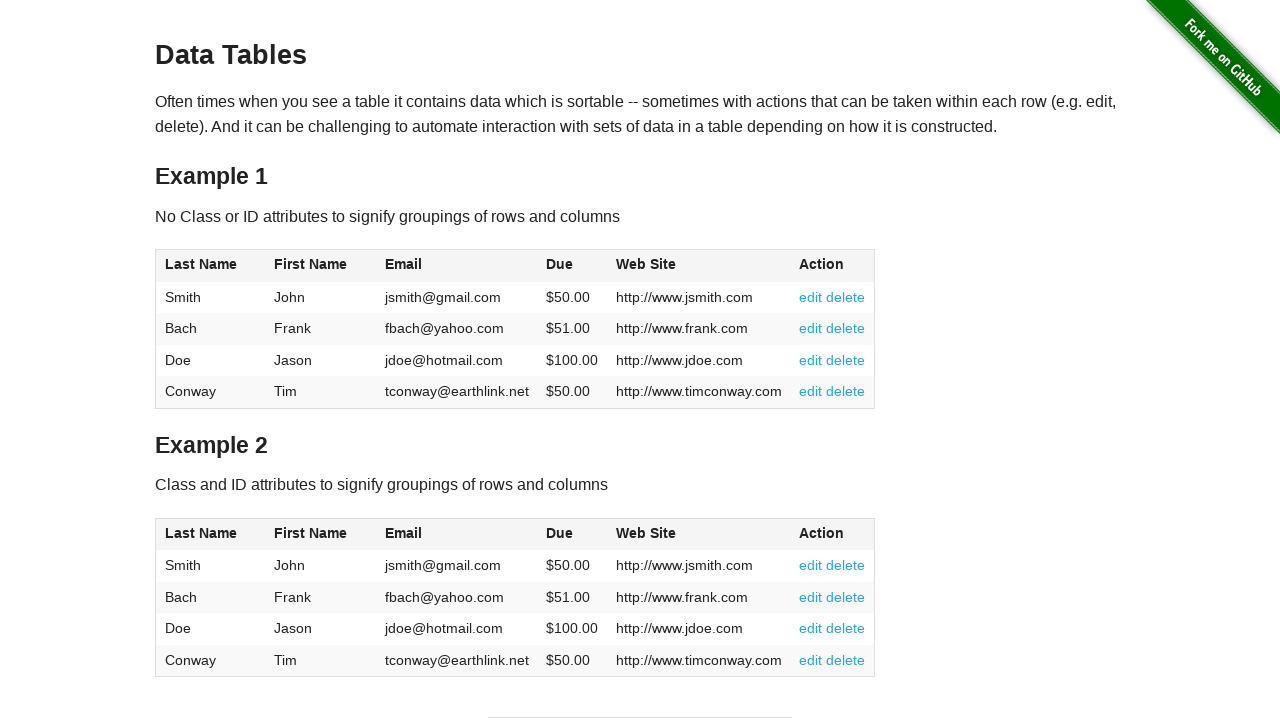

Clicked Due column header to sort in ascending order at (572, 266) on #table1 thead tr th:nth-child(4)
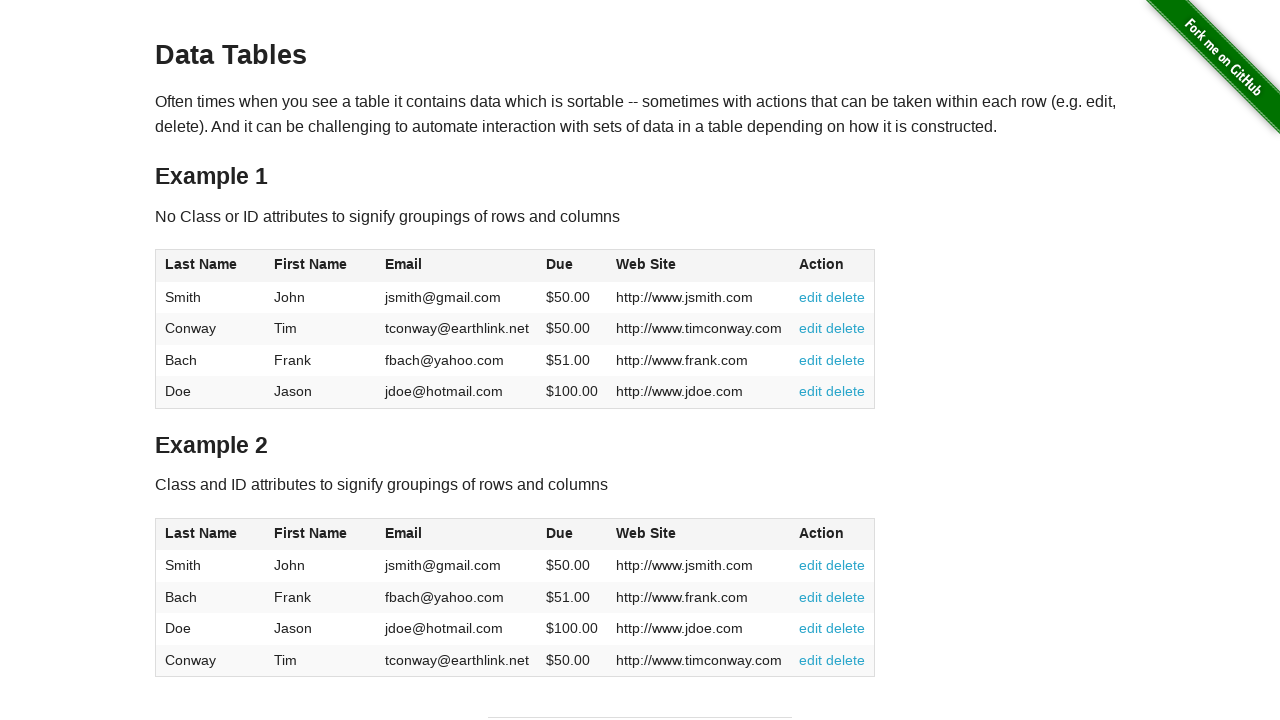

Due column values loaded in table body
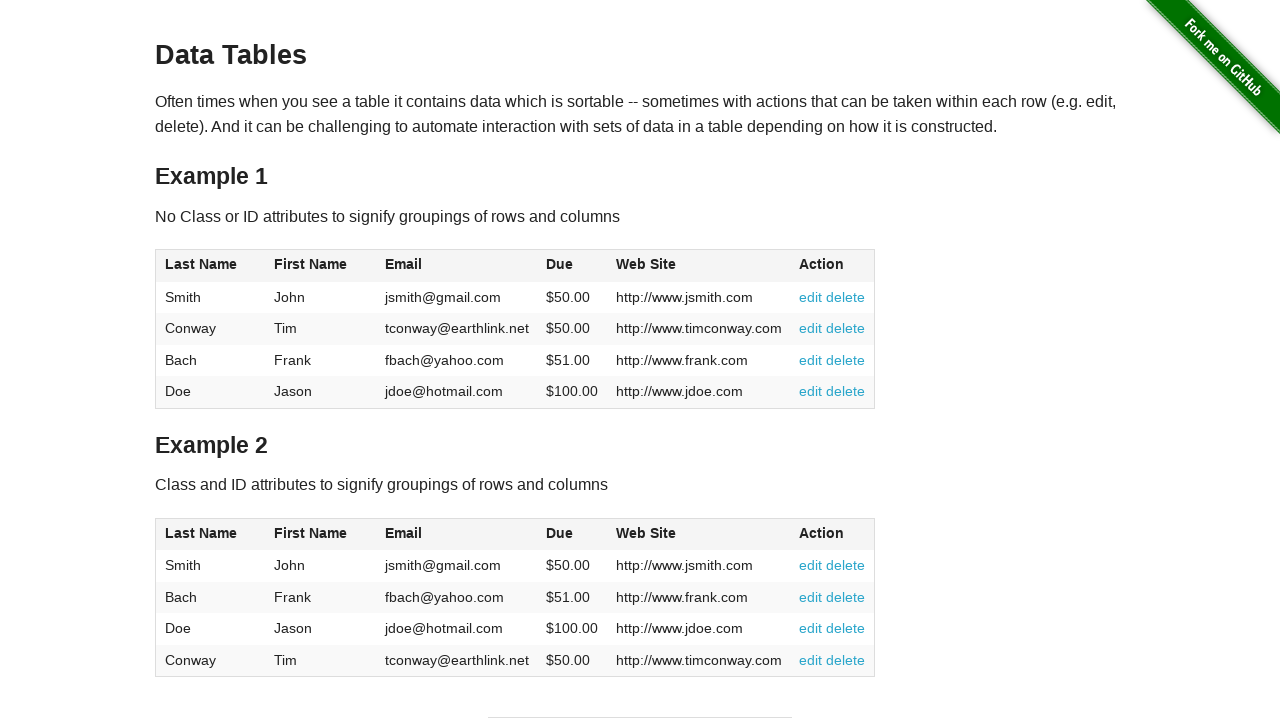

Retrieved all Due column elements from table
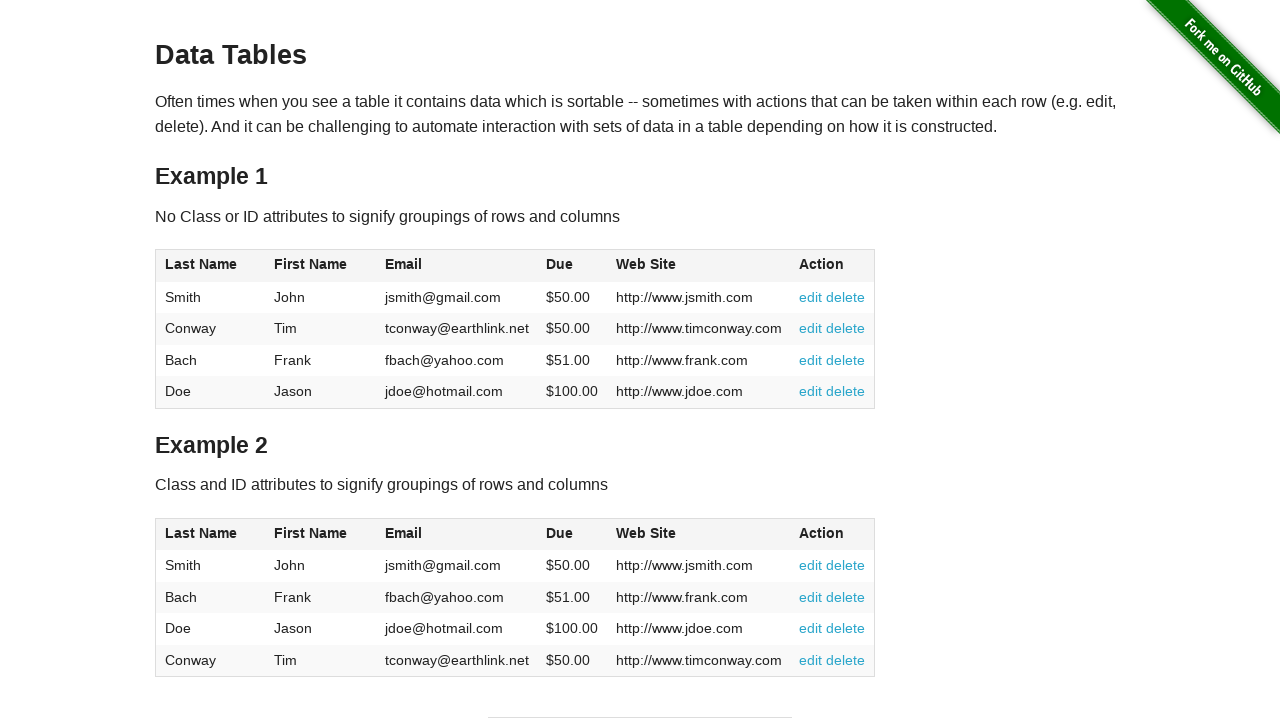

Extracted numeric Due values: [50.0, 50.0, 51.0, 100.0]
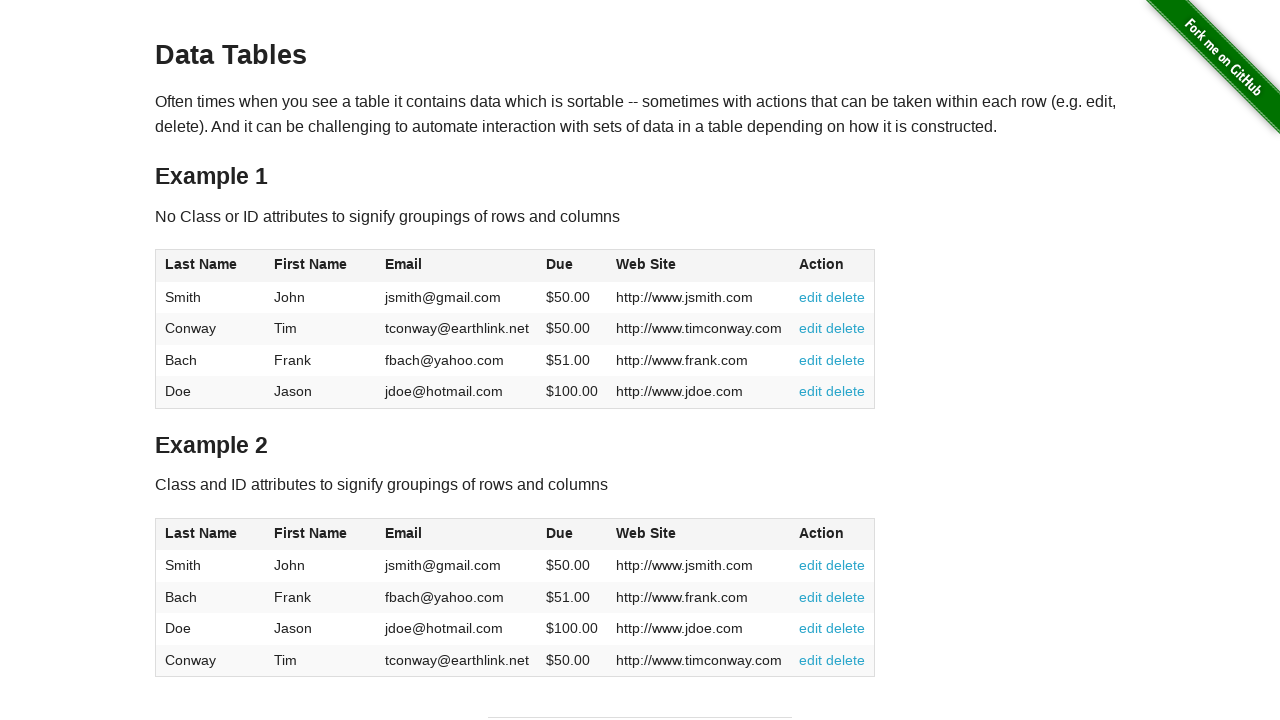

Verified Due column is sorted in ascending numerical order
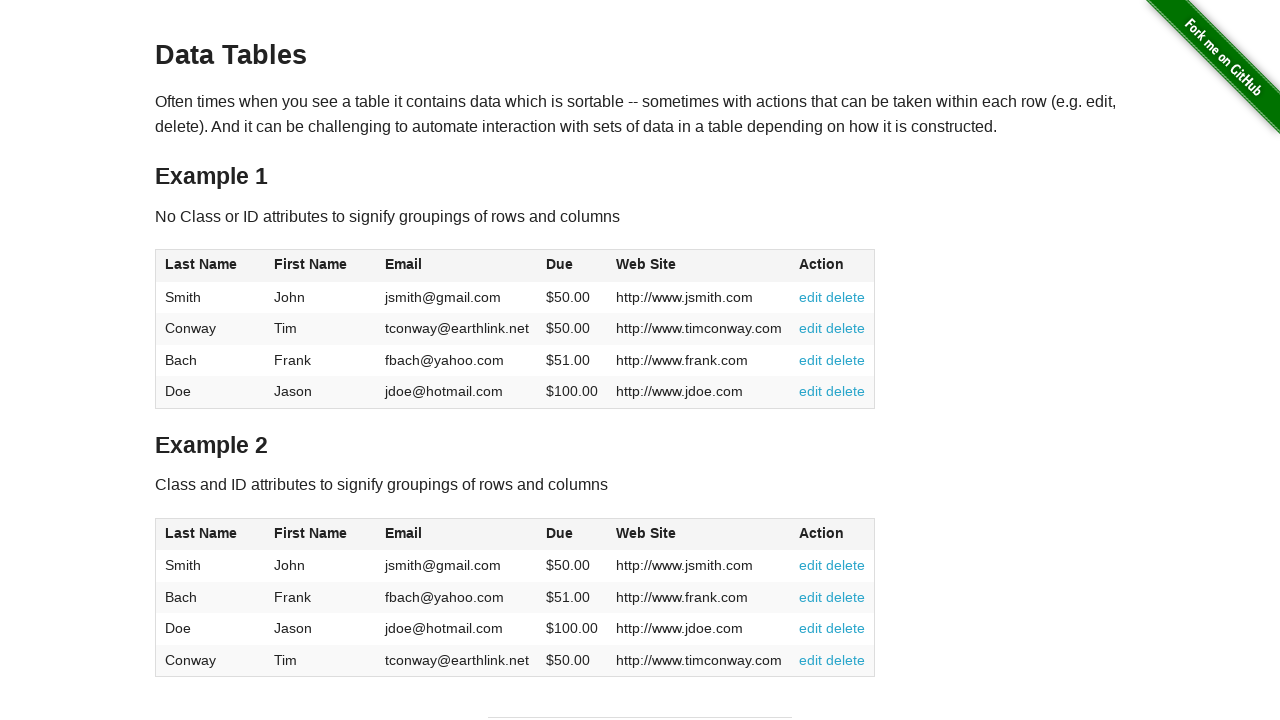

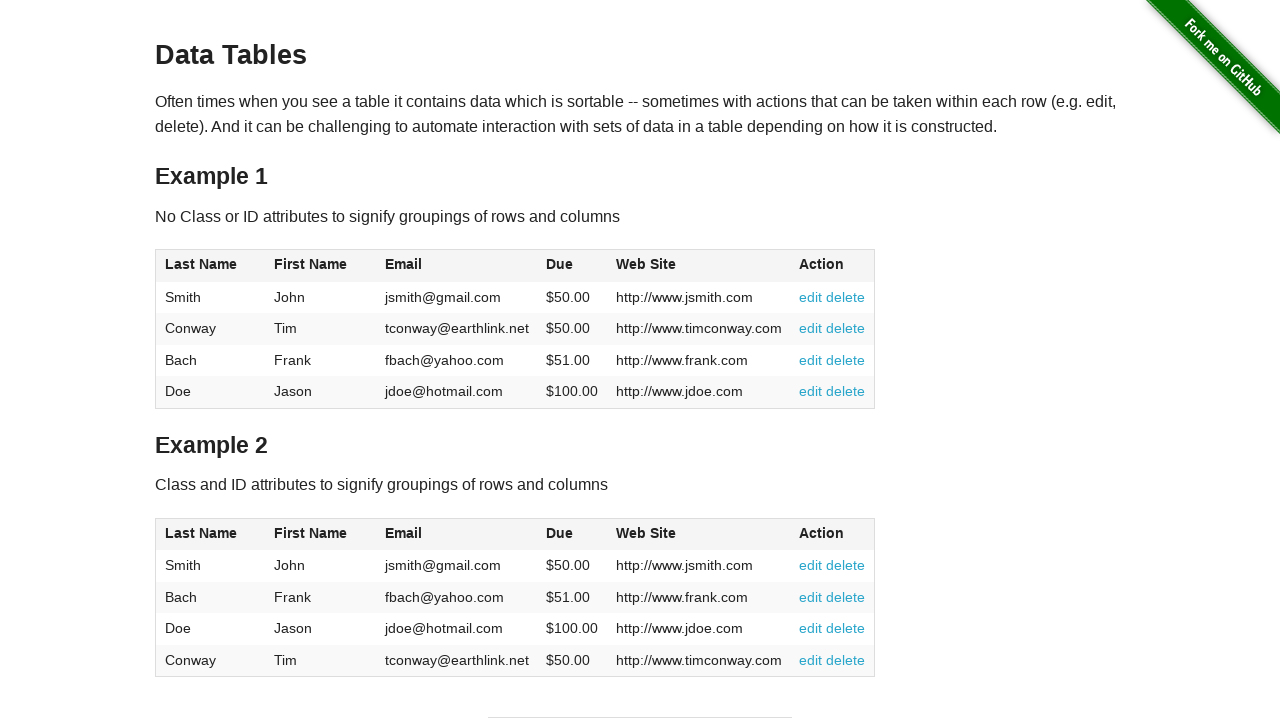